Tests navigation back to home page by clicking the Home link from the About page

Starting URL: https://webshop-agil-testautomatiserare.netlify.app/about

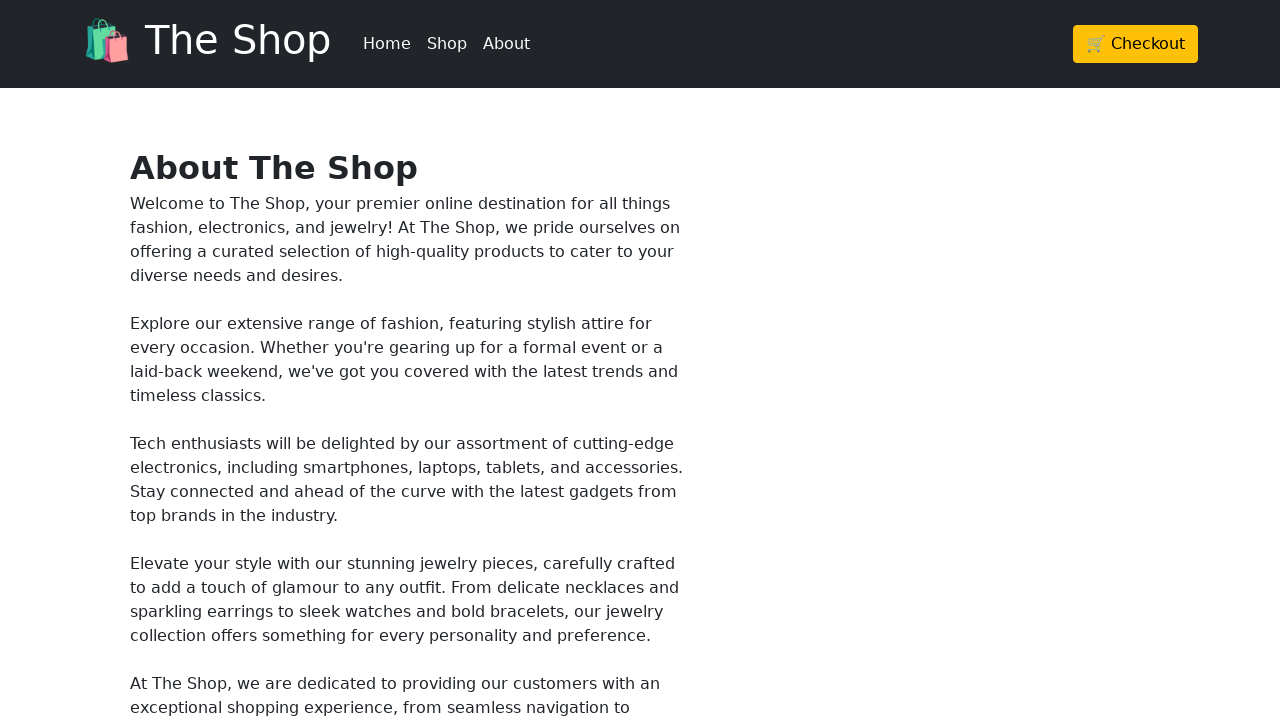

Clicked Home link from About page at (387, 44) on a:text('Home')
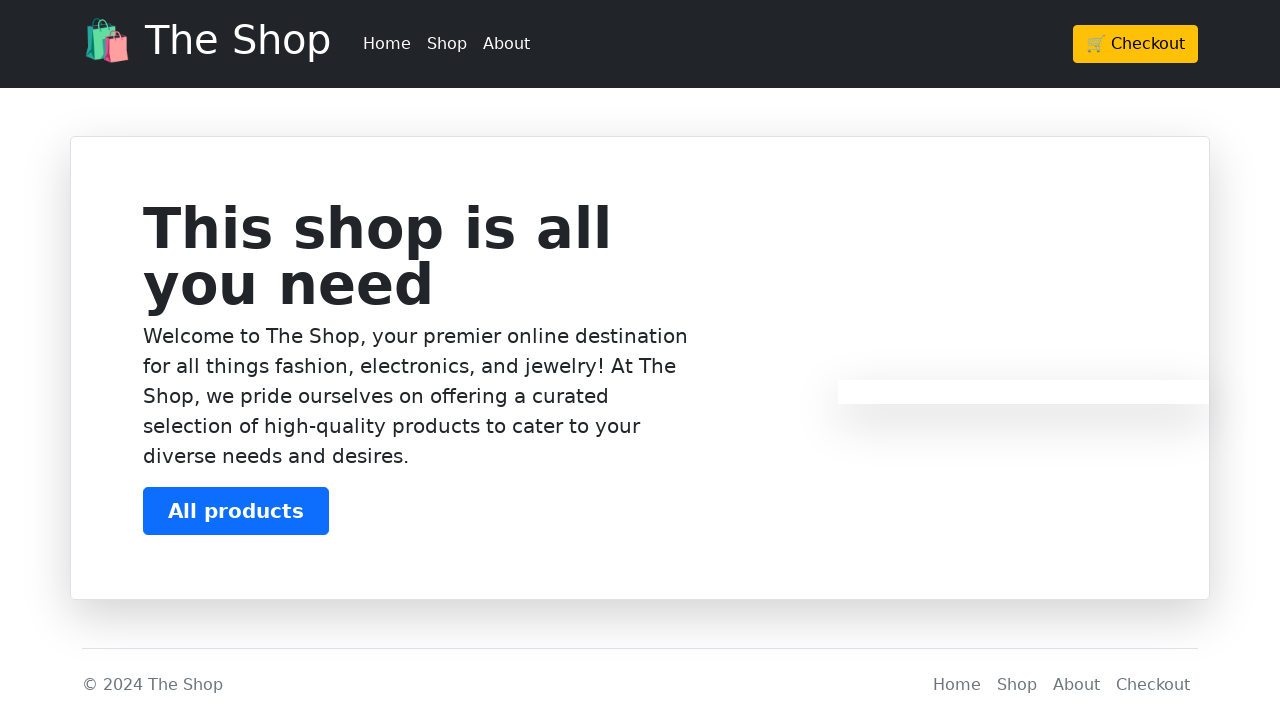

Verified redirection to home page
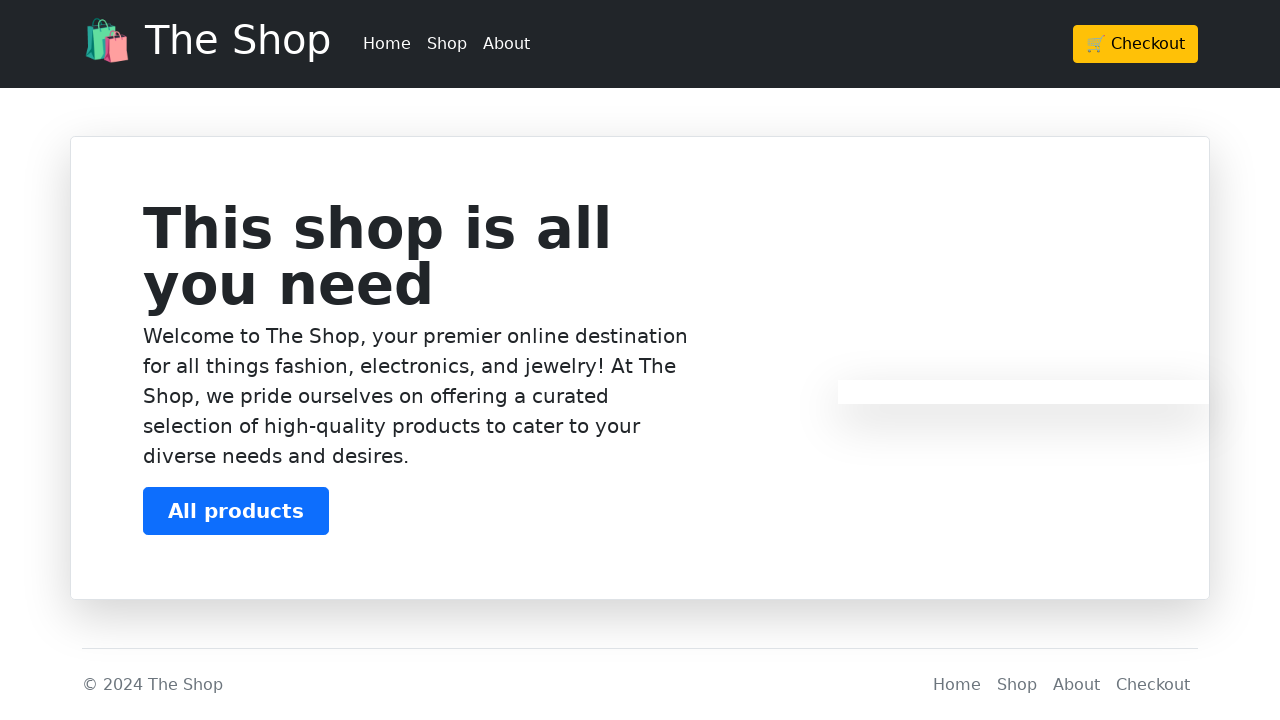

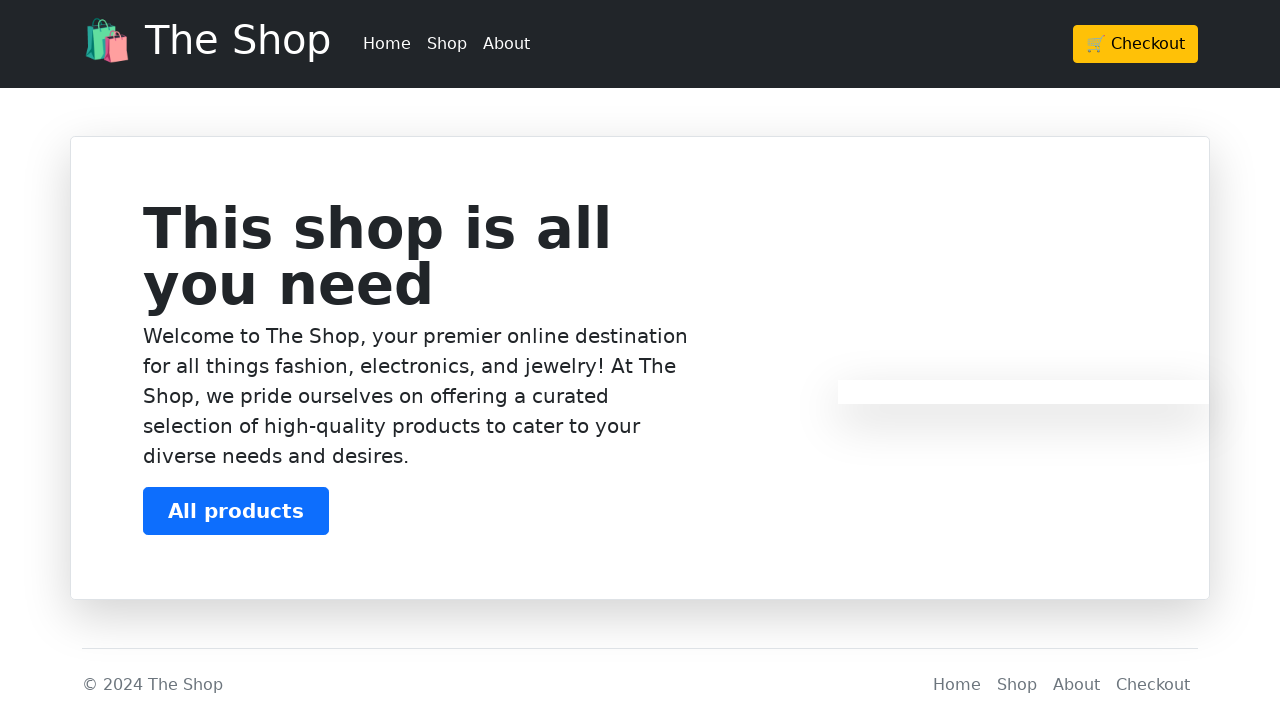